Tests filtering to display only active (non-completed) items

Starting URL: https://demo.playwright.dev/todomvc

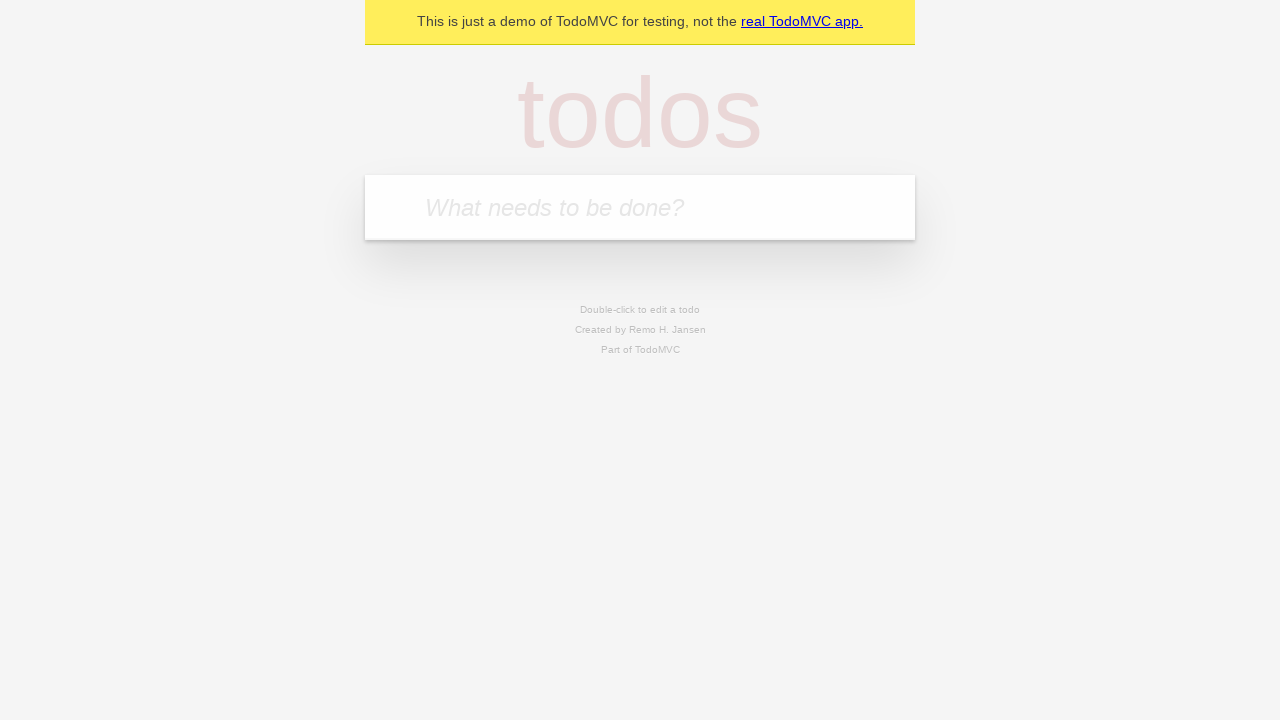

Filled todo input with 'buy some cheese' on internal:attr=[placeholder="What needs to be done?"i]
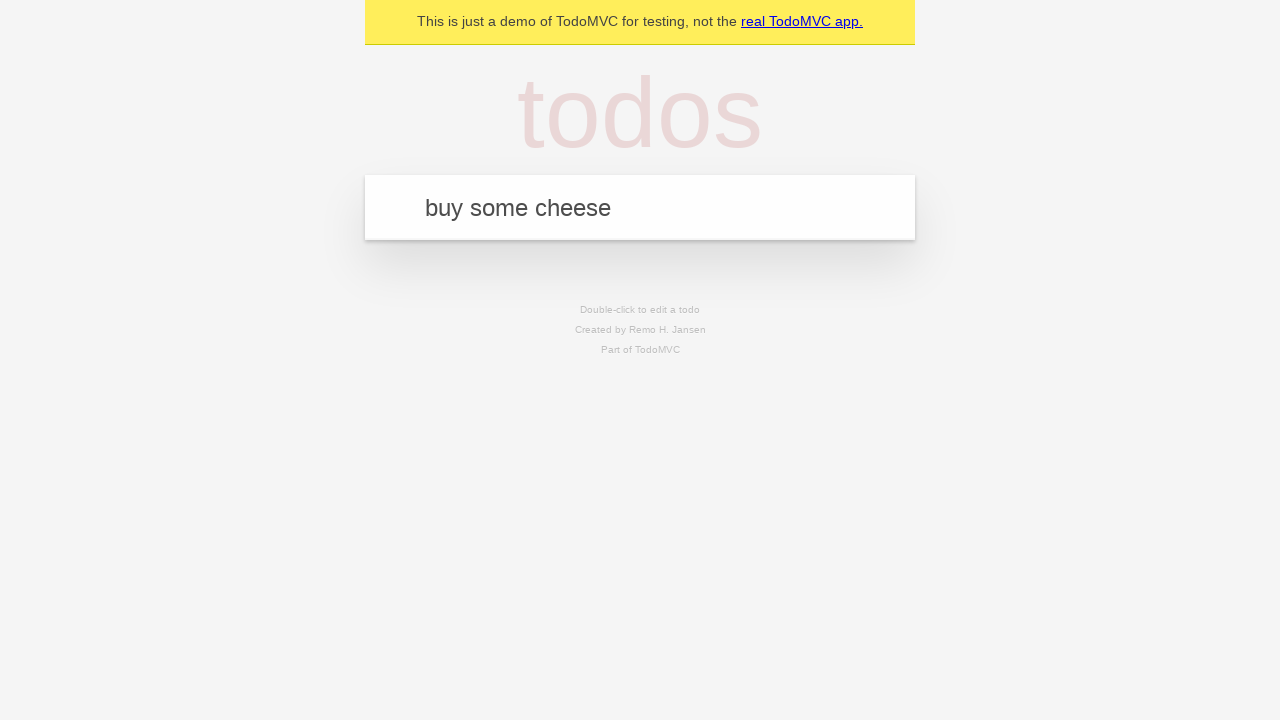

Pressed Enter to create first todo item on internal:attr=[placeholder="What needs to be done?"i]
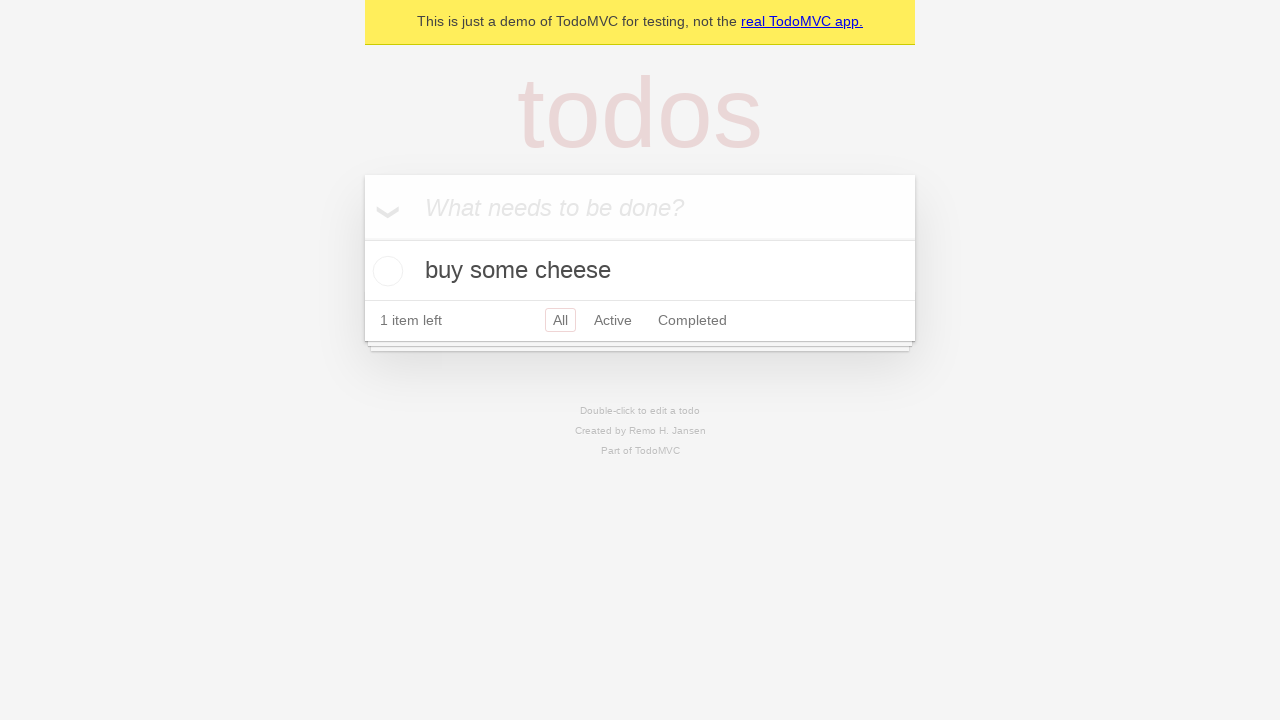

Filled todo input with 'feed the cat' on internal:attr=[placeholder="What needs to be done?"i]
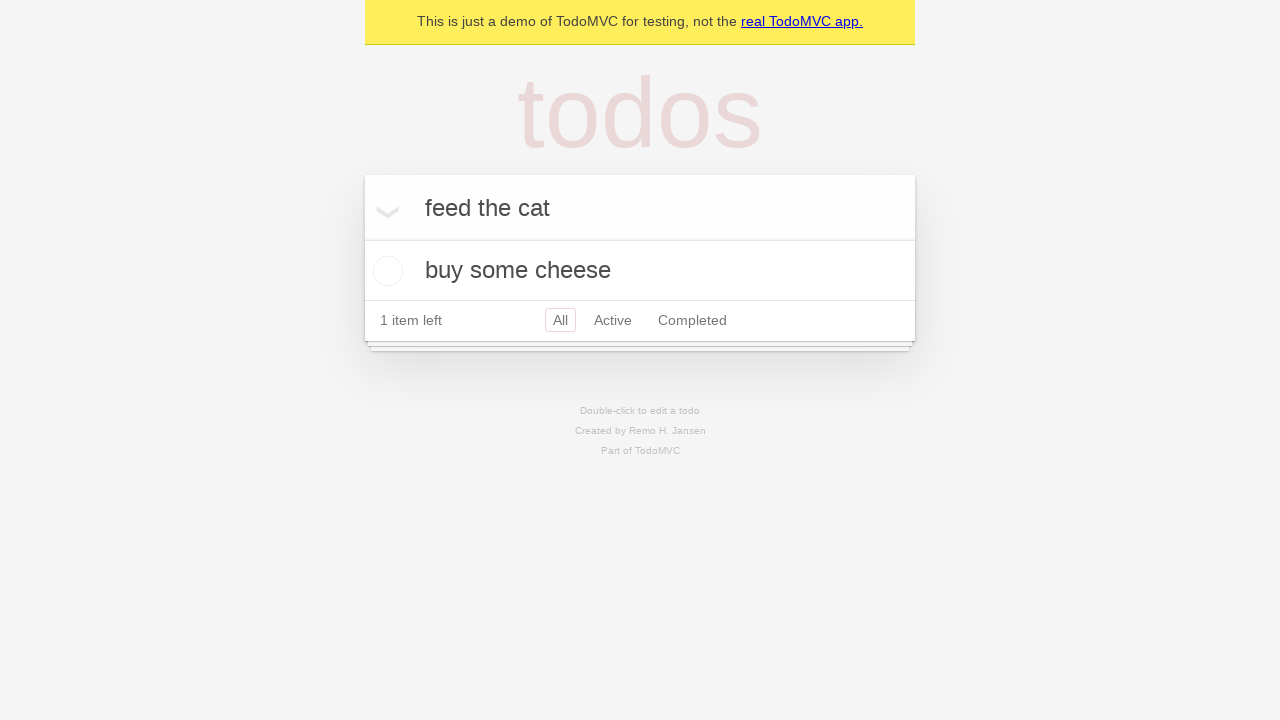

Pressed Enter to create second todo item on internal:attr=[placeholder="What needs to be done?"i]
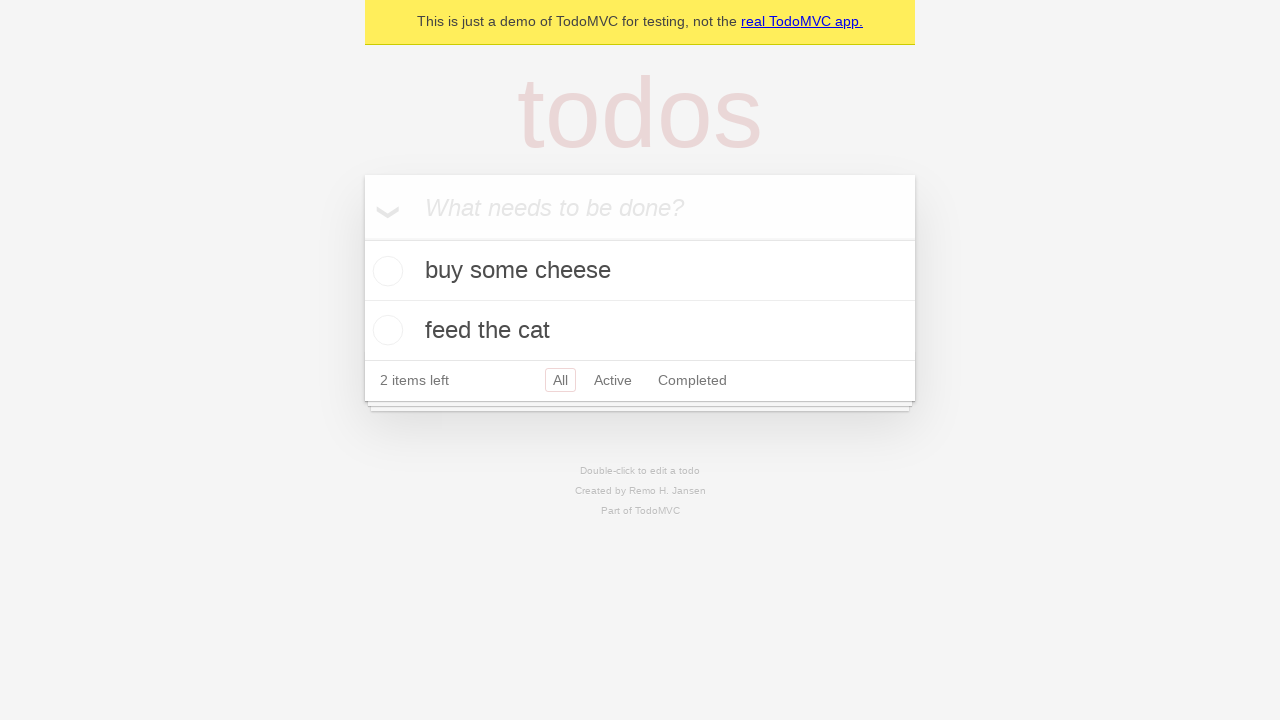

Filled todo input with 'book a doctors appointment' on internal:attr=[placeholder="What needs to be done?"i]
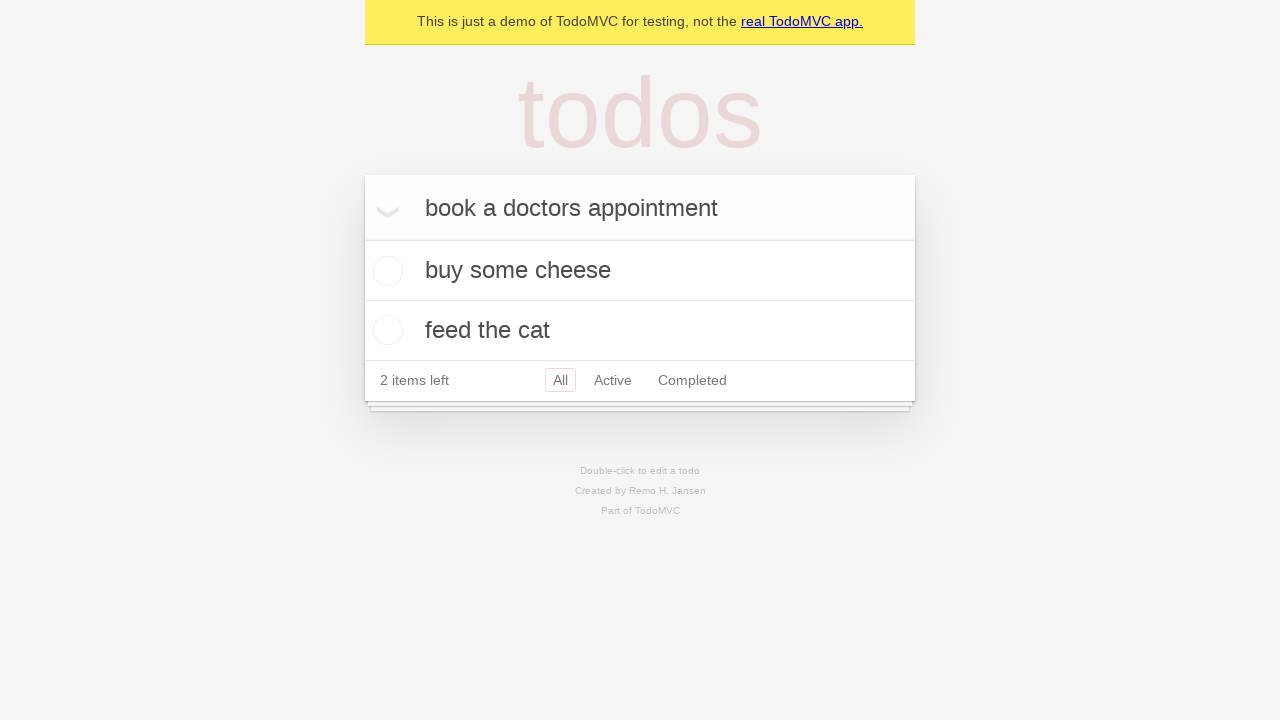

Pressed Enter to create third todo item on internal:attr=[placeholder="What needs to be done?"i]
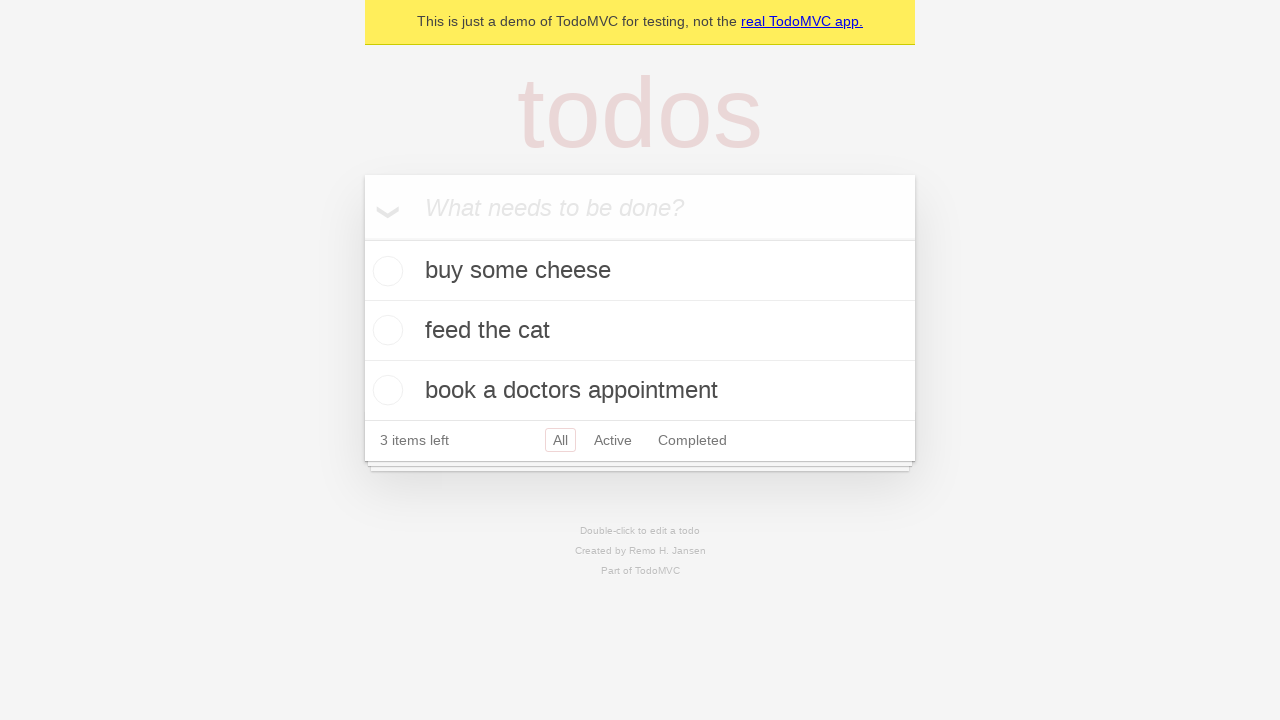

Checked the second todo item to mark it as completed at (385, 330) on internal:testid=[data-testid="todo-item"s] >> nth=1 >> internal:role=checkbox
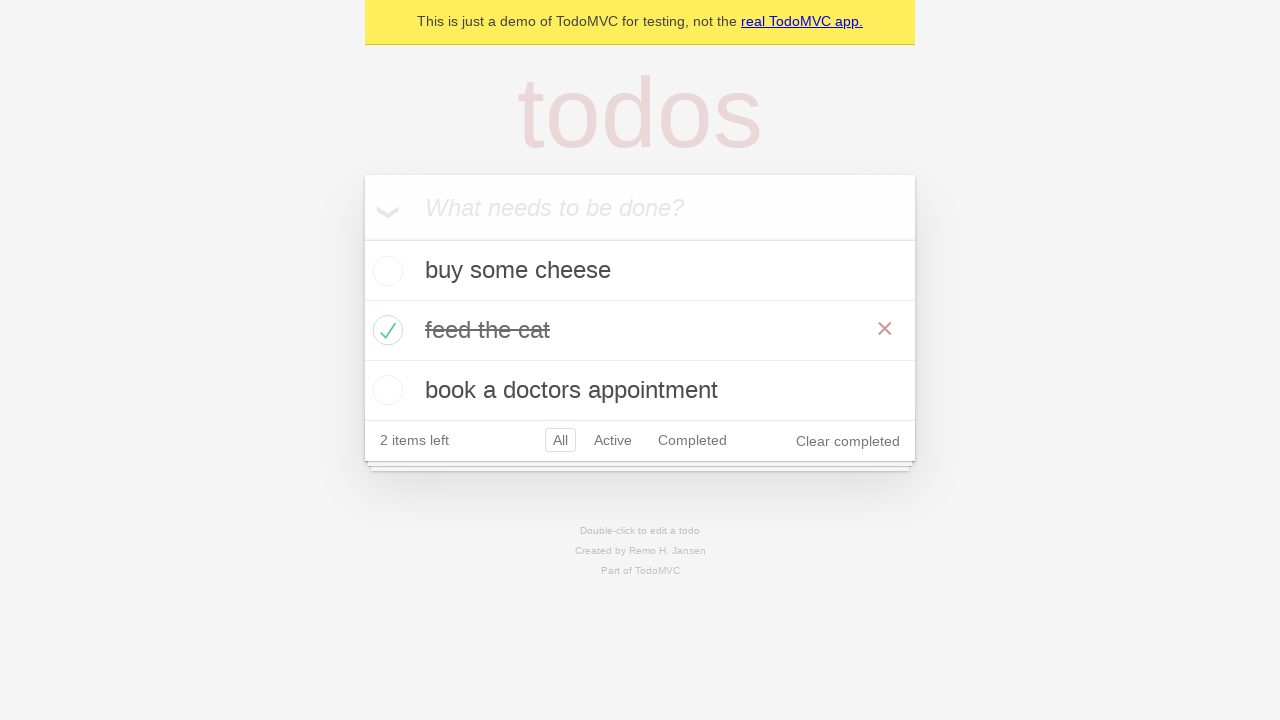

Clicked Active filter to display only non-completed items at (613, 440) on internal:role=link[name="Active"i]
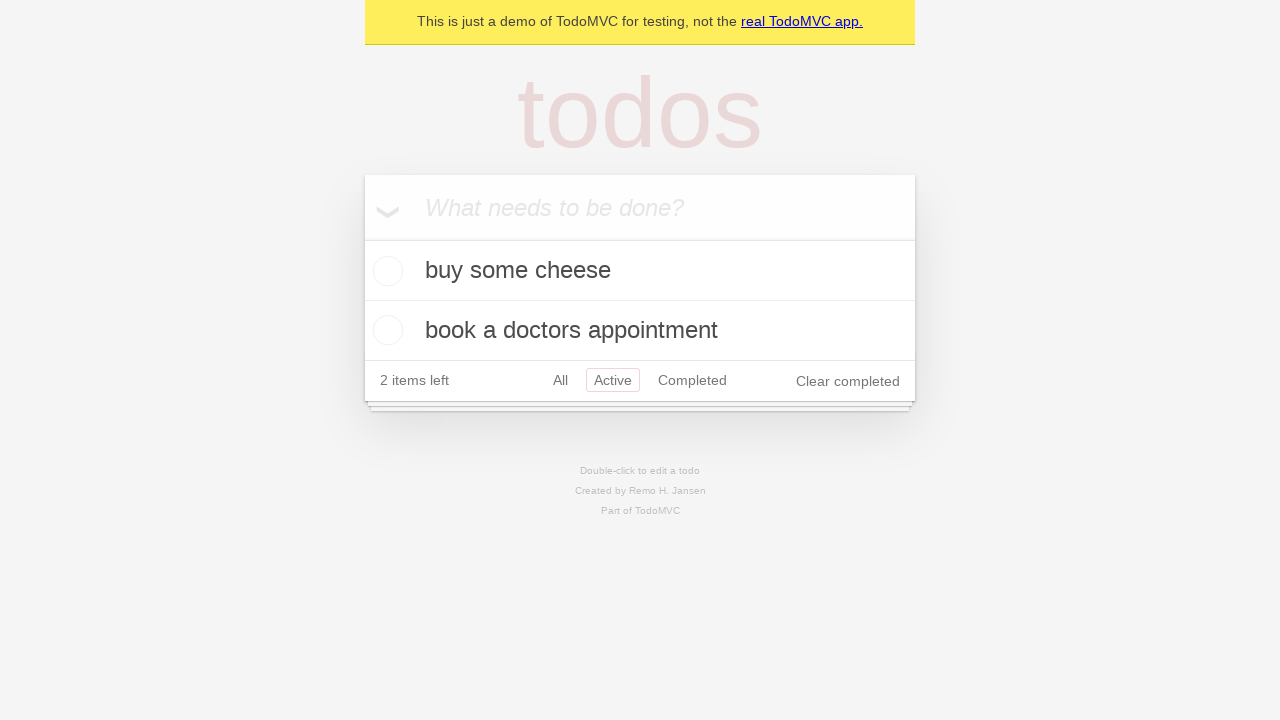

Verified that exactly 2 active todo items are displayed
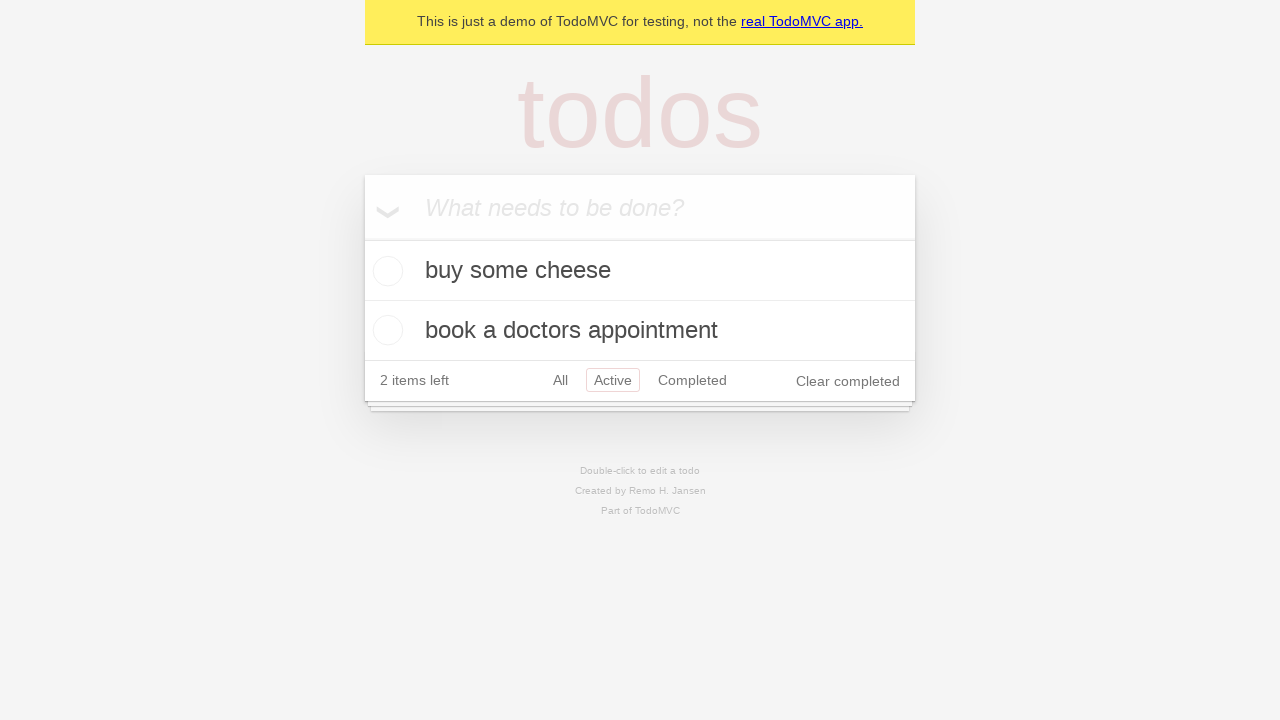

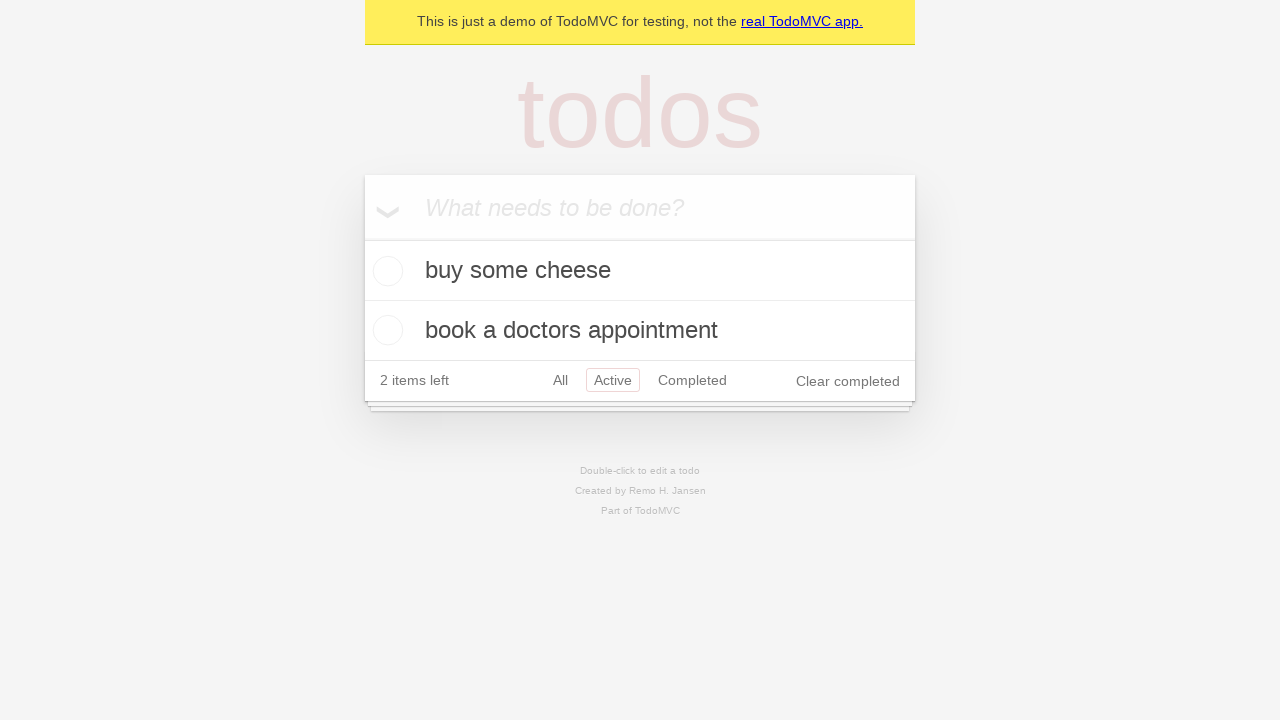